Tests navigation to the site structure/changelog section by clicking on "Устройство сайта" link and verifying that the Changelog element is displayed

Starting URL: https://www.habr.com/

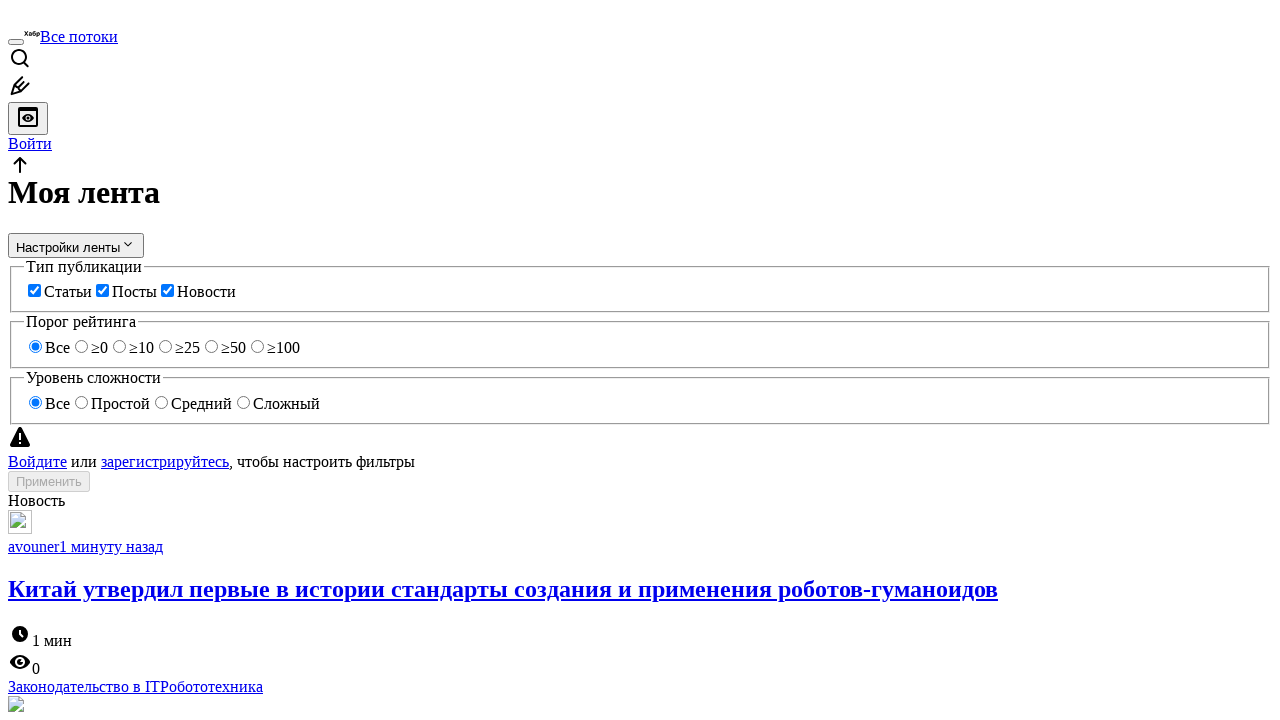

Clicked on 'Устройство сайта' (Site structure) link at (108, 377) on xpath=//*[contains(text(), 'Устройство сайта')]
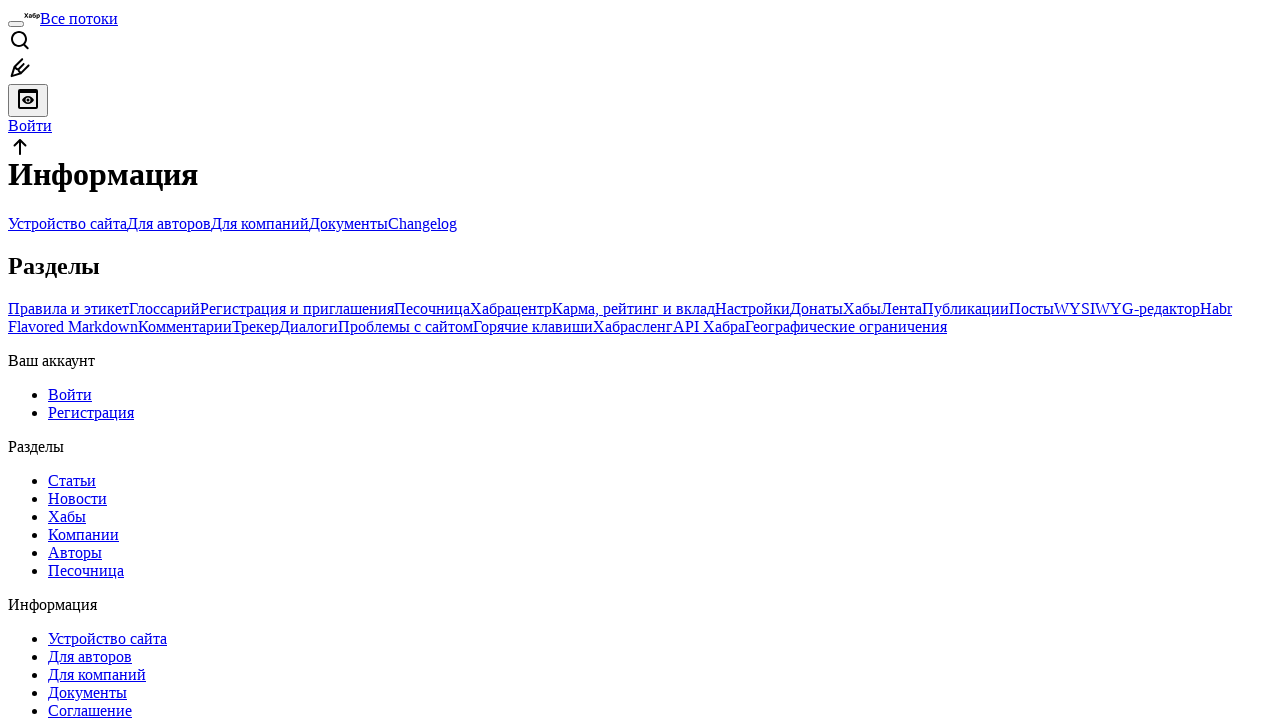

Changelog element is displayed and visible
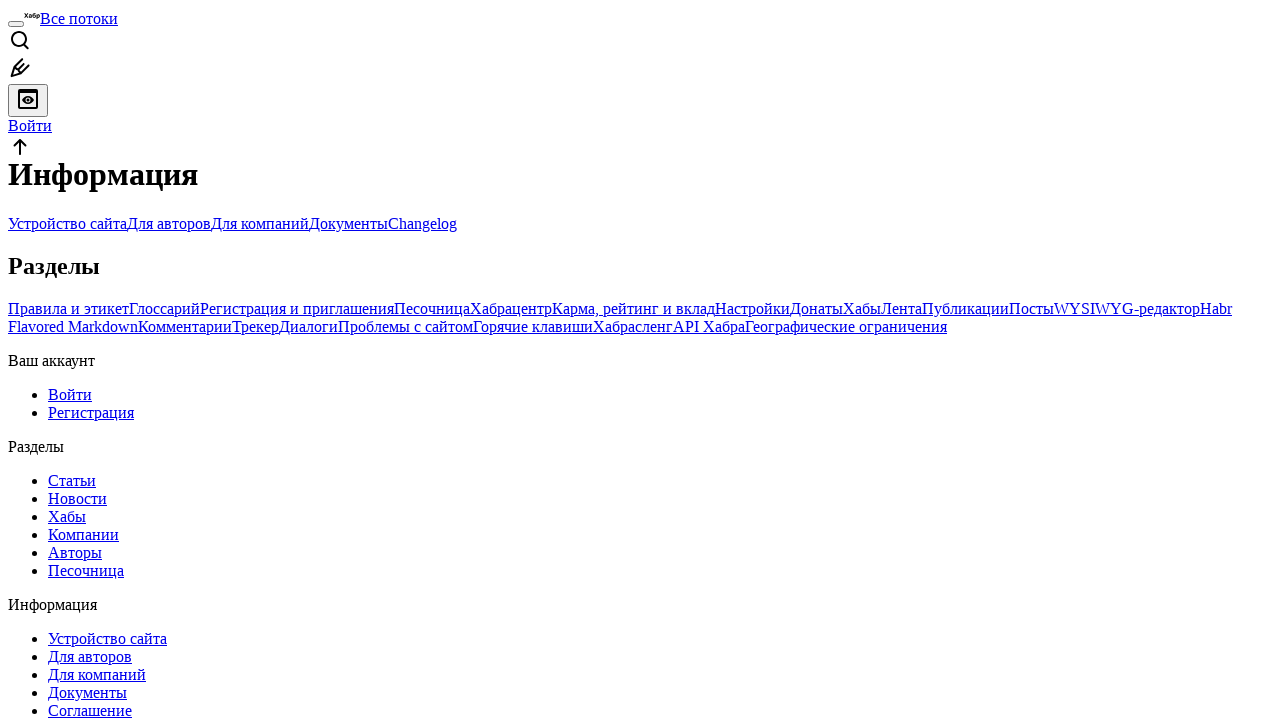

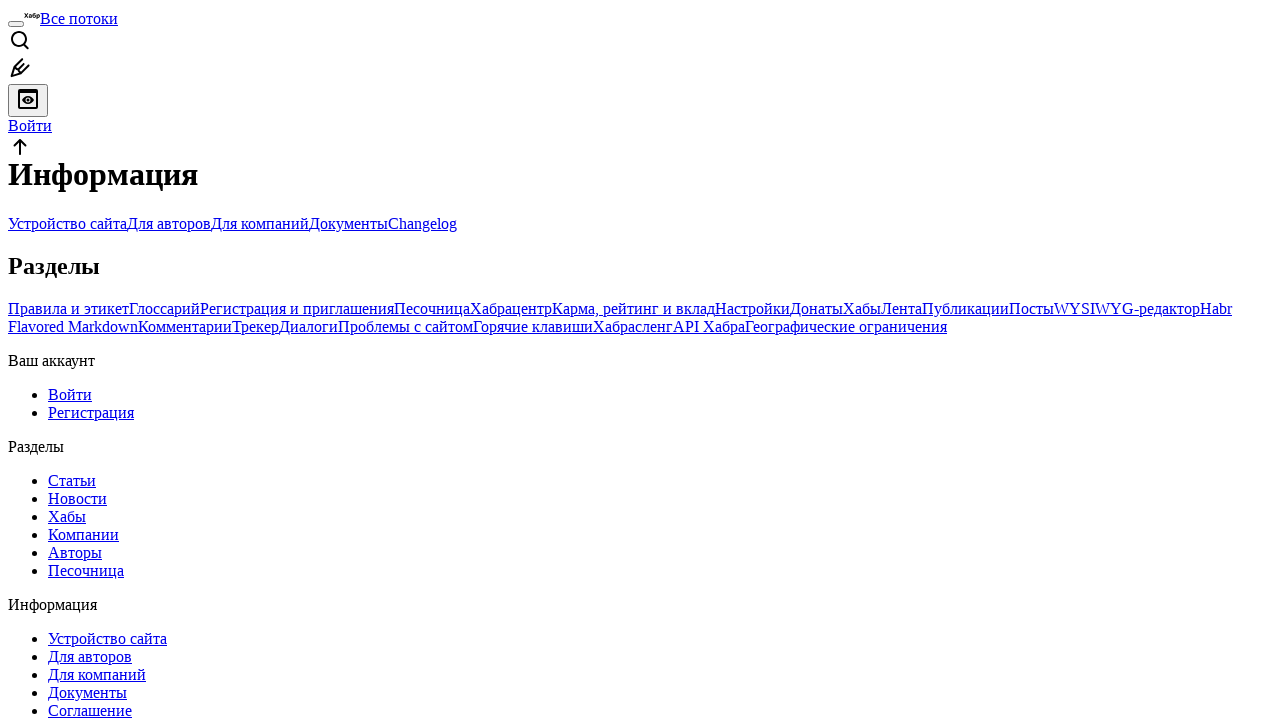